Navigates to the Time and Date world clock page and verifies that the web table with city/location data is present and contains rows with links.

Starting URL: https://www.timeanddate.com/worldclock/

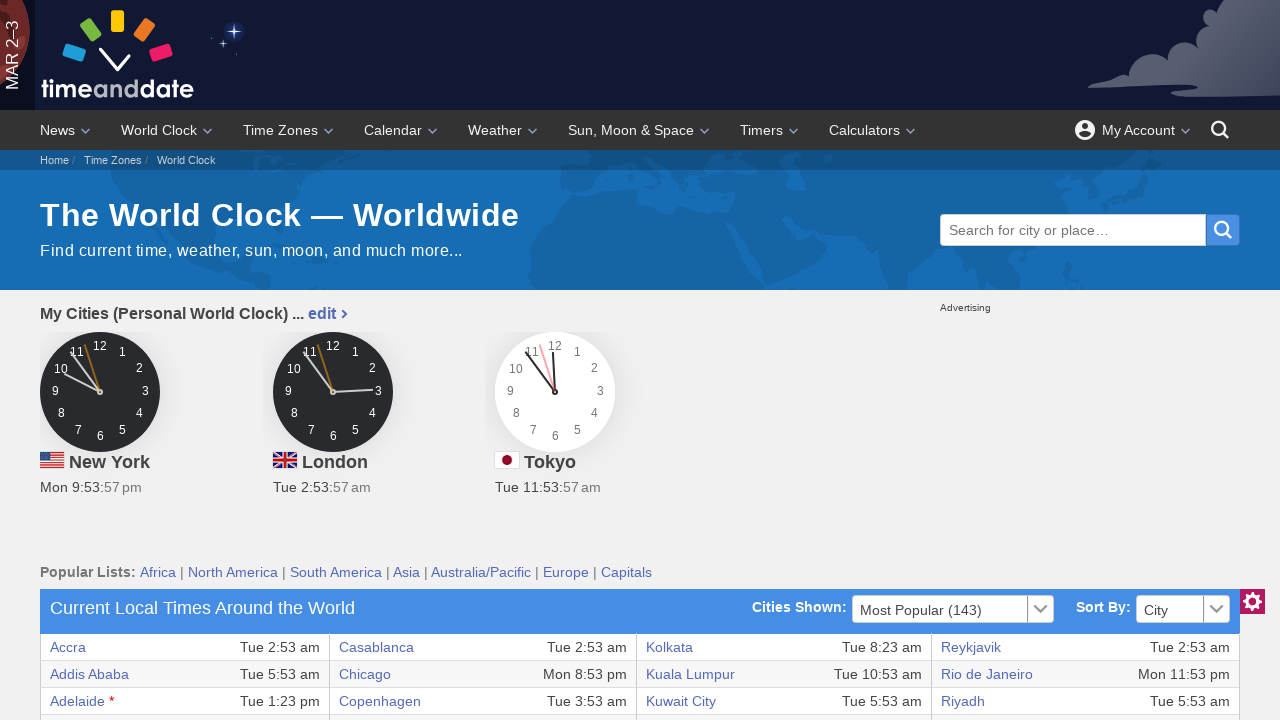

World clock table loaded with first row containing a link
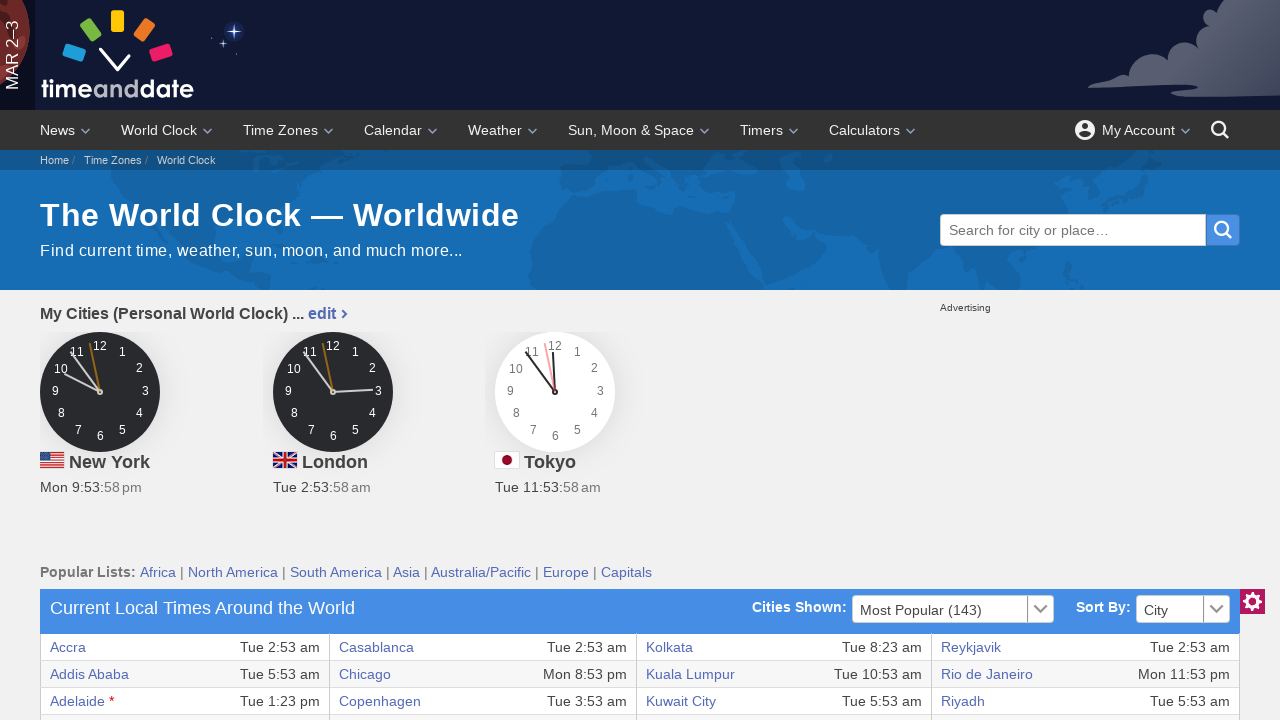

Verified table contains multiple rows with links (row 36 confirmed)
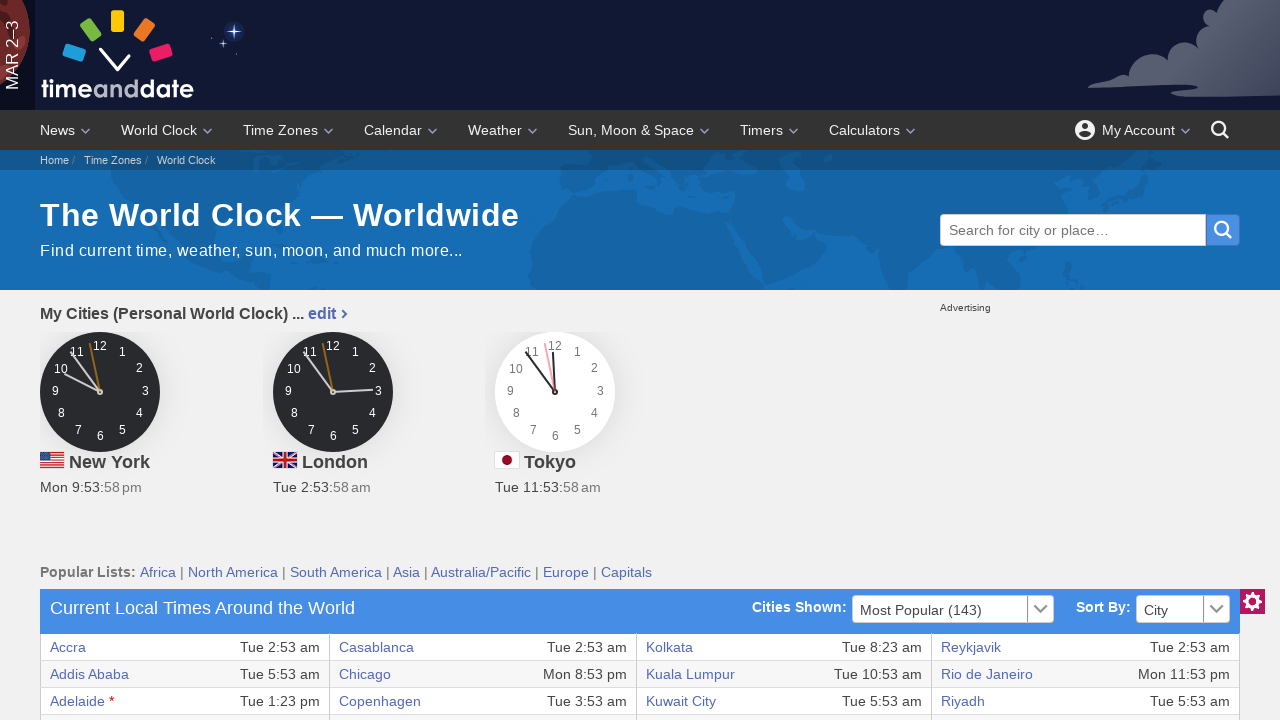

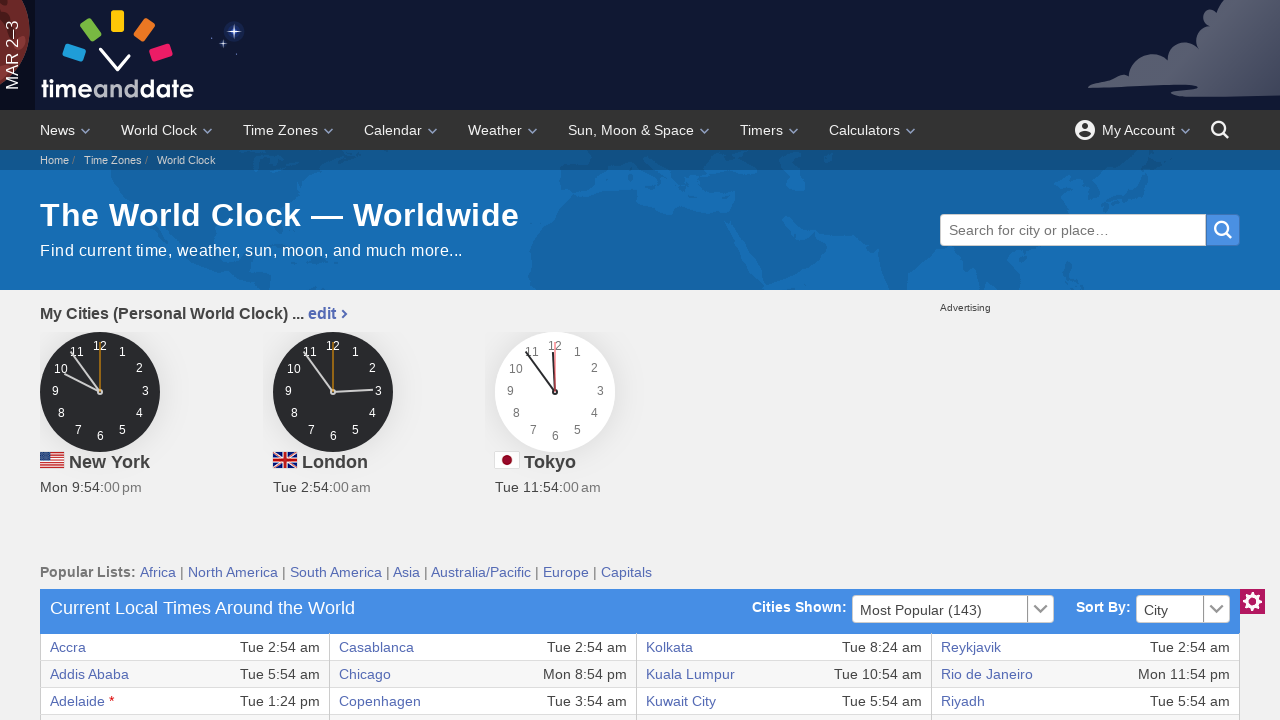